Solves a math challenge by reading a value from the page, calculating the result using a logarithmic formula, filling the answer, selecting checkboxes and radio buttons, and submitting the form

Starting URL: http://suninjuly.github.io/math.html

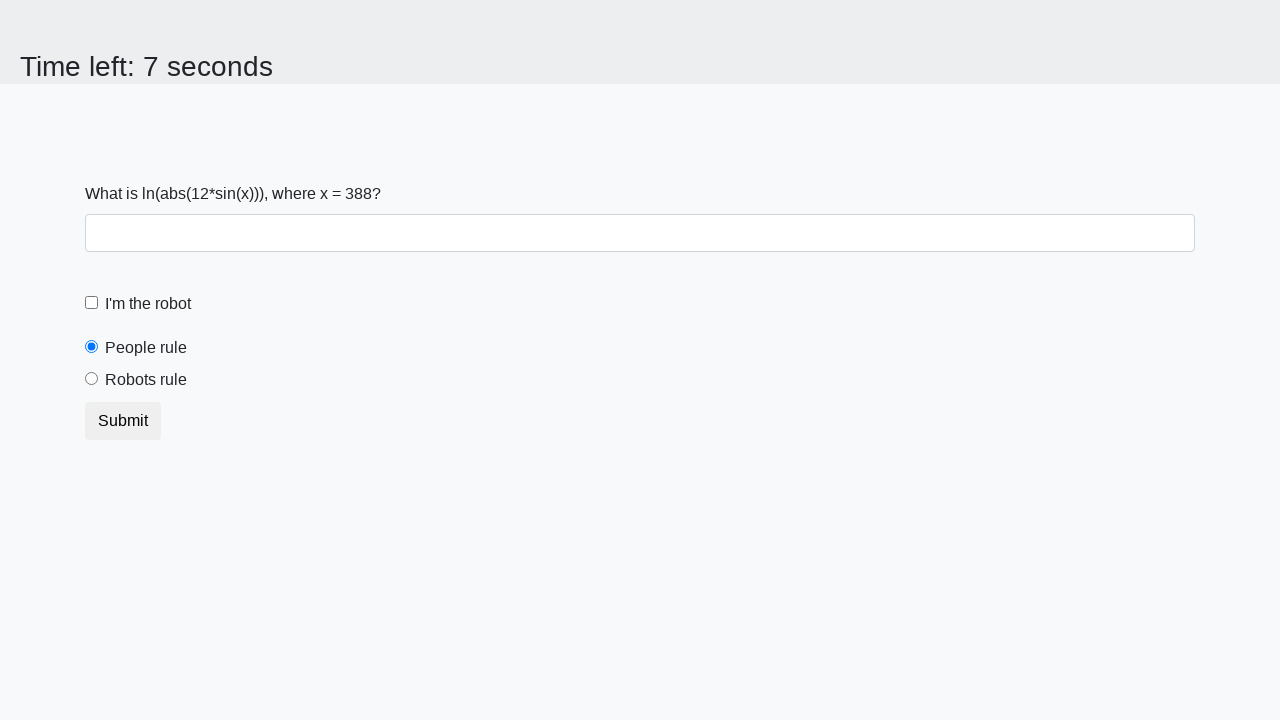

Located the input value element
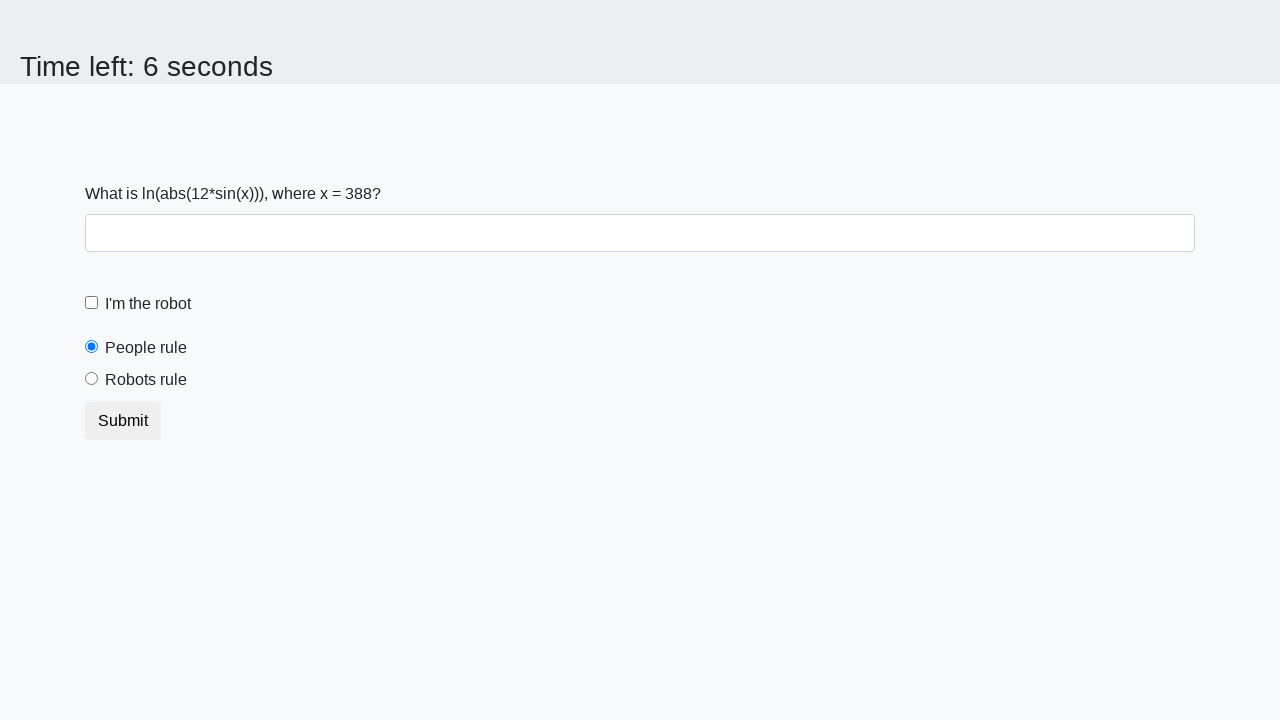

Read input value from page: 388
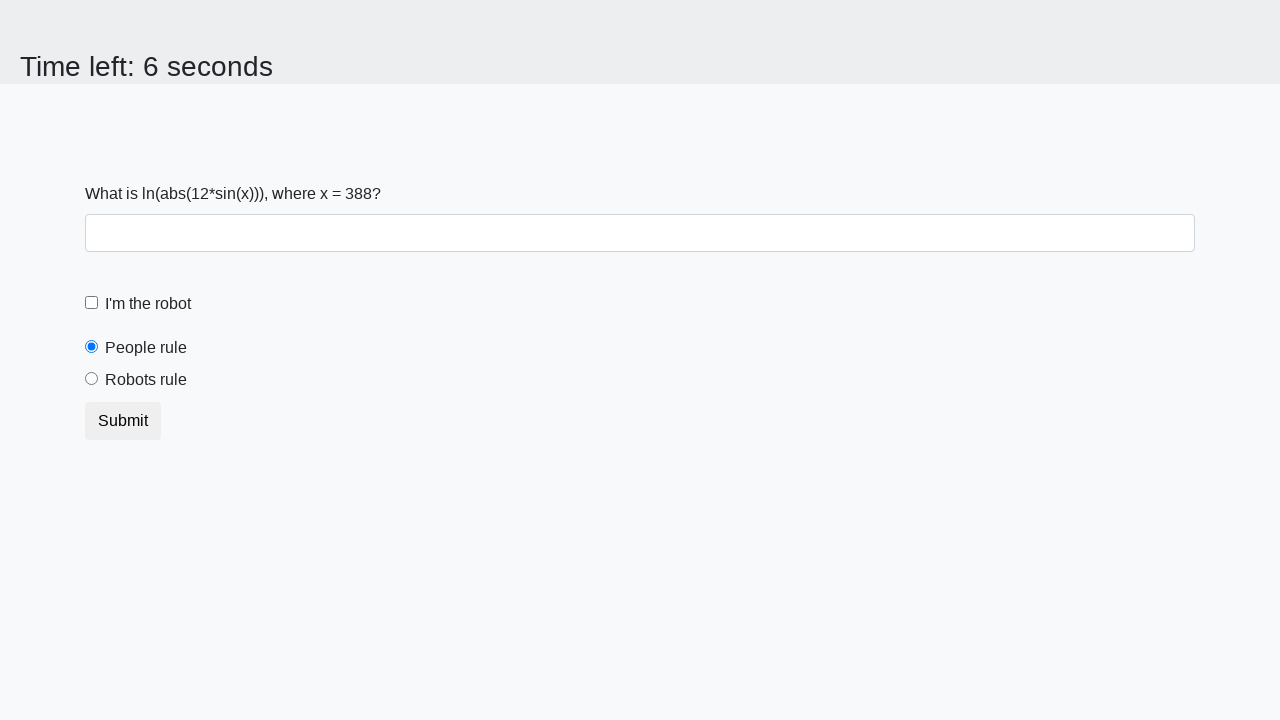

Calculated logarithmic formula result: 2.4848181053020593
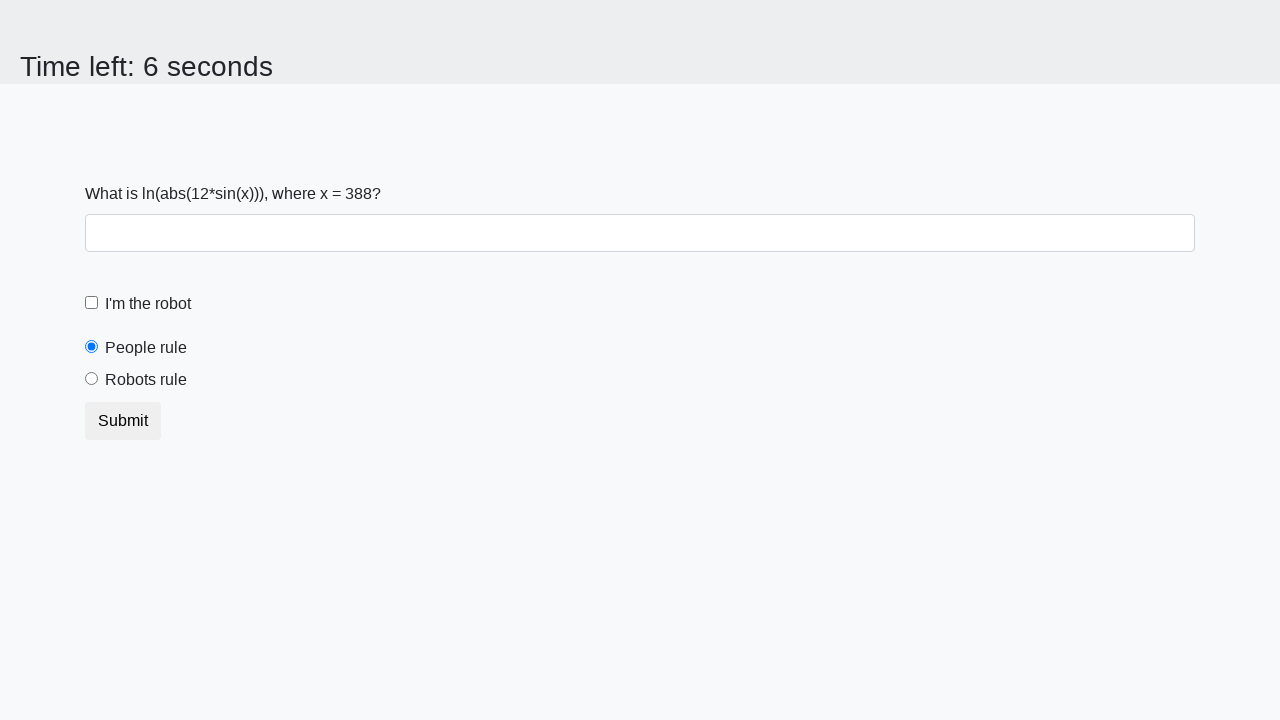

Filled answer field with calculated value: 2.4848181053020593 on #answer
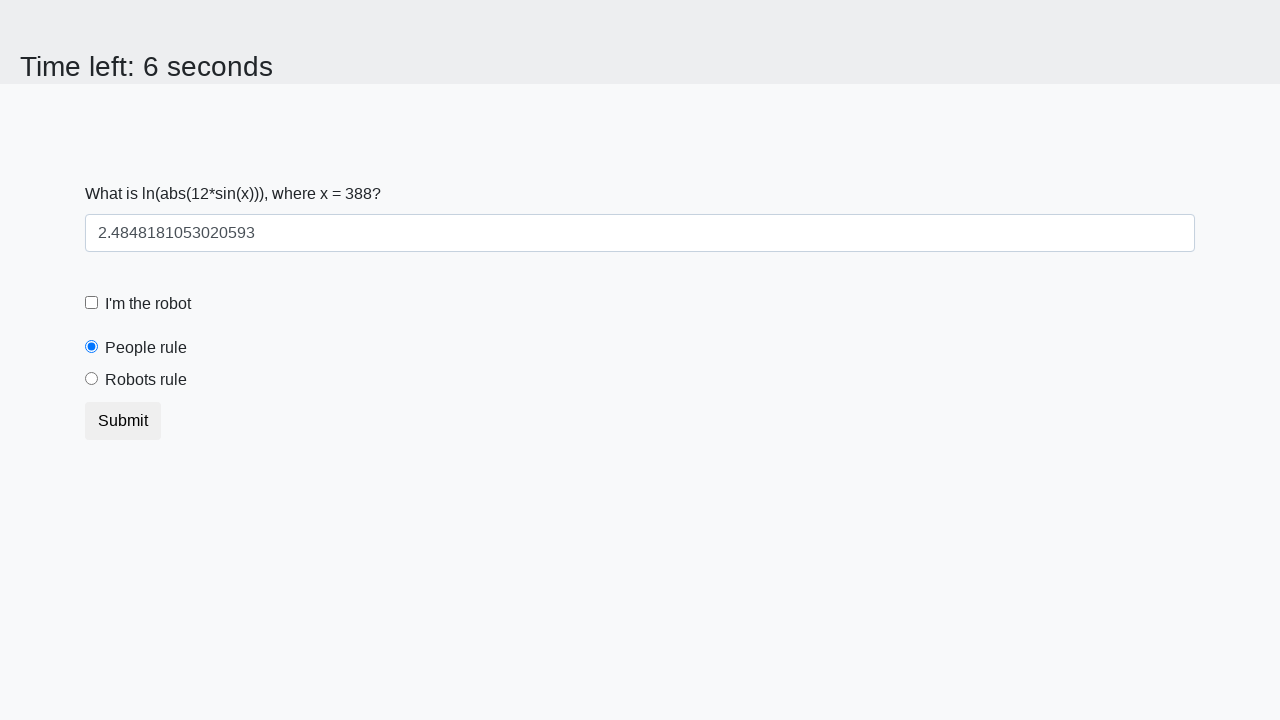

Clicked robot checkbox at (92, 303) on #robotCheckbox
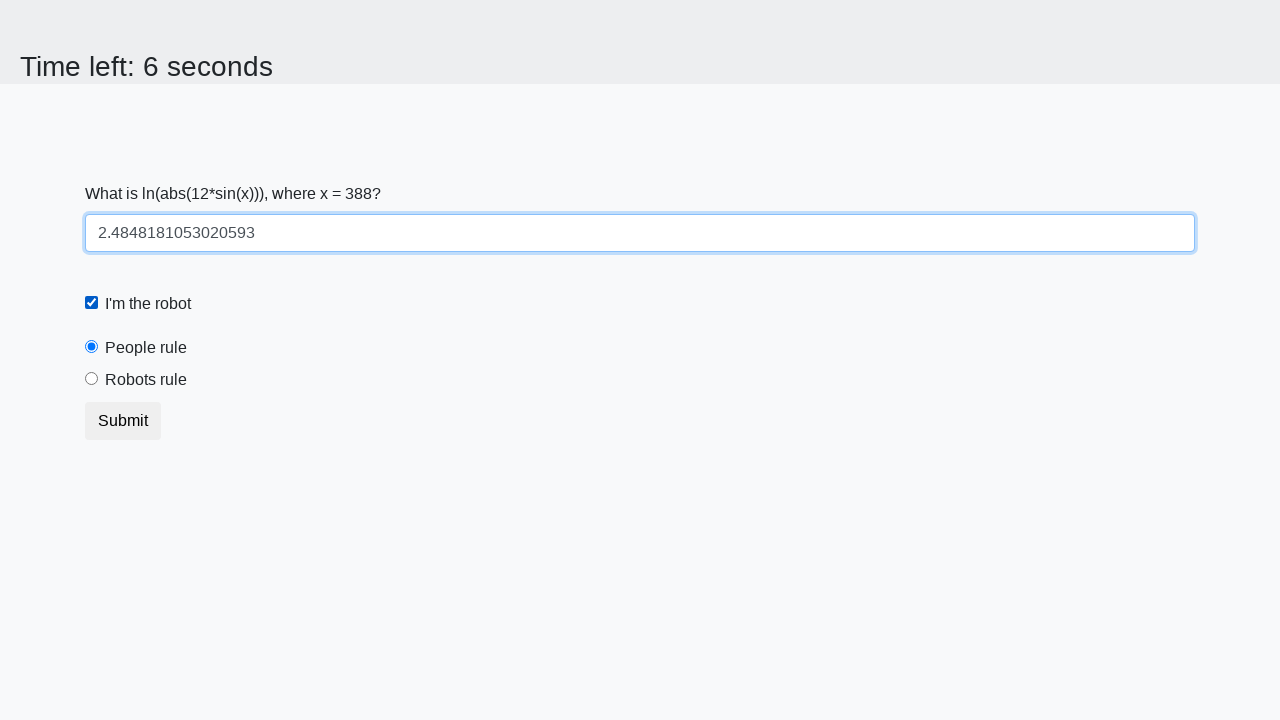

Selected robots rule radio button at (92, 379) on #robotsRule
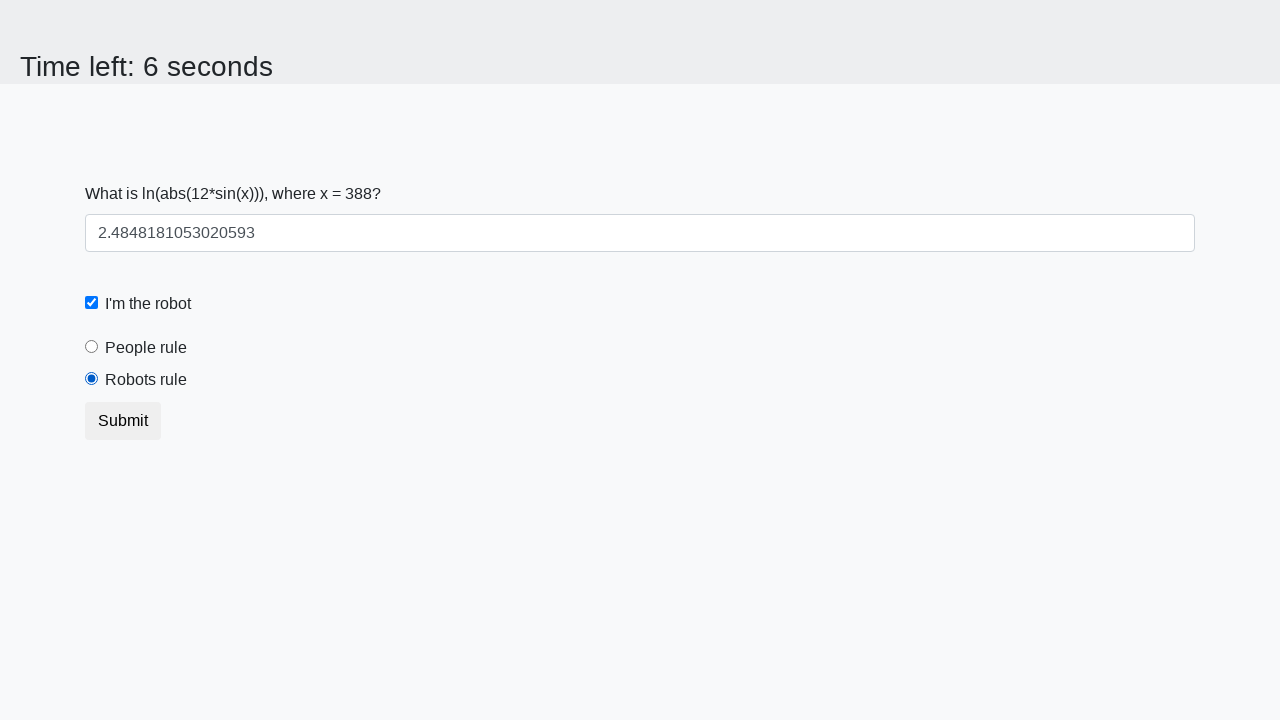

Clicked submit button to complete form at (123, 421) on button[type='submit']
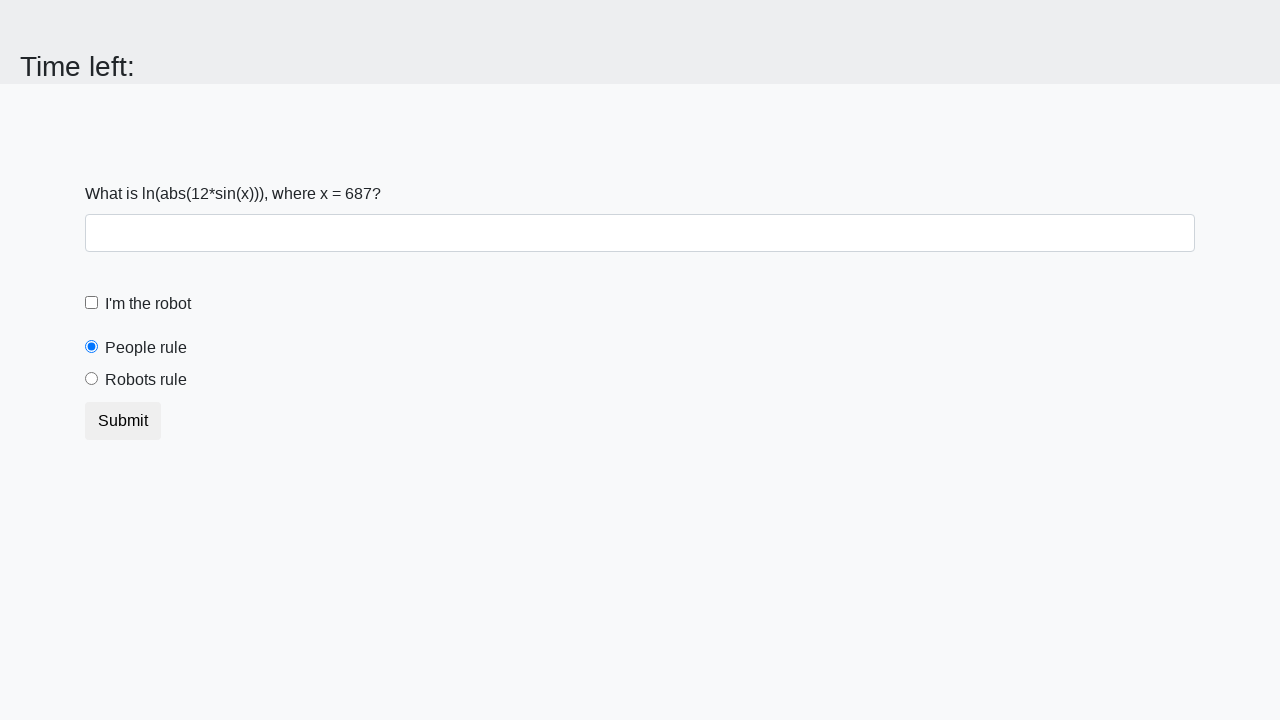

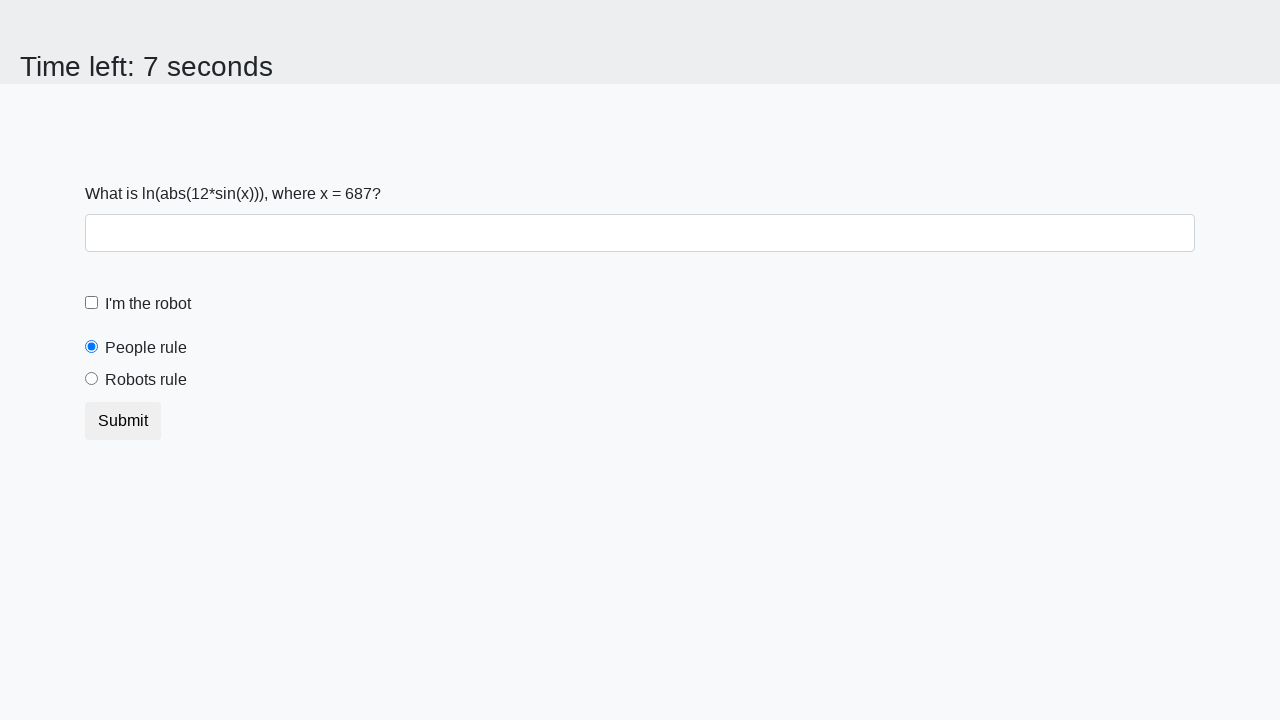